Scrolls to the end of the page using keyboard End key

Starting URL: https://www.flipkart.com/

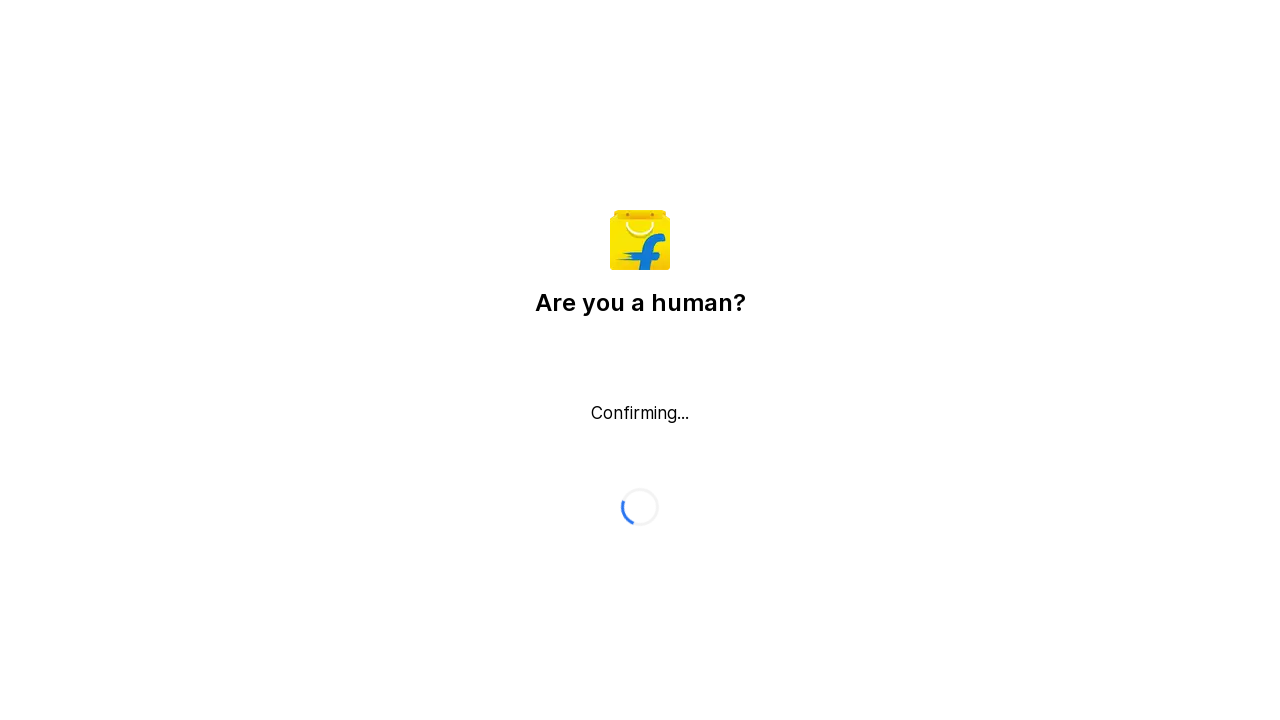

Pressed End key to scroll to bottom of page on body
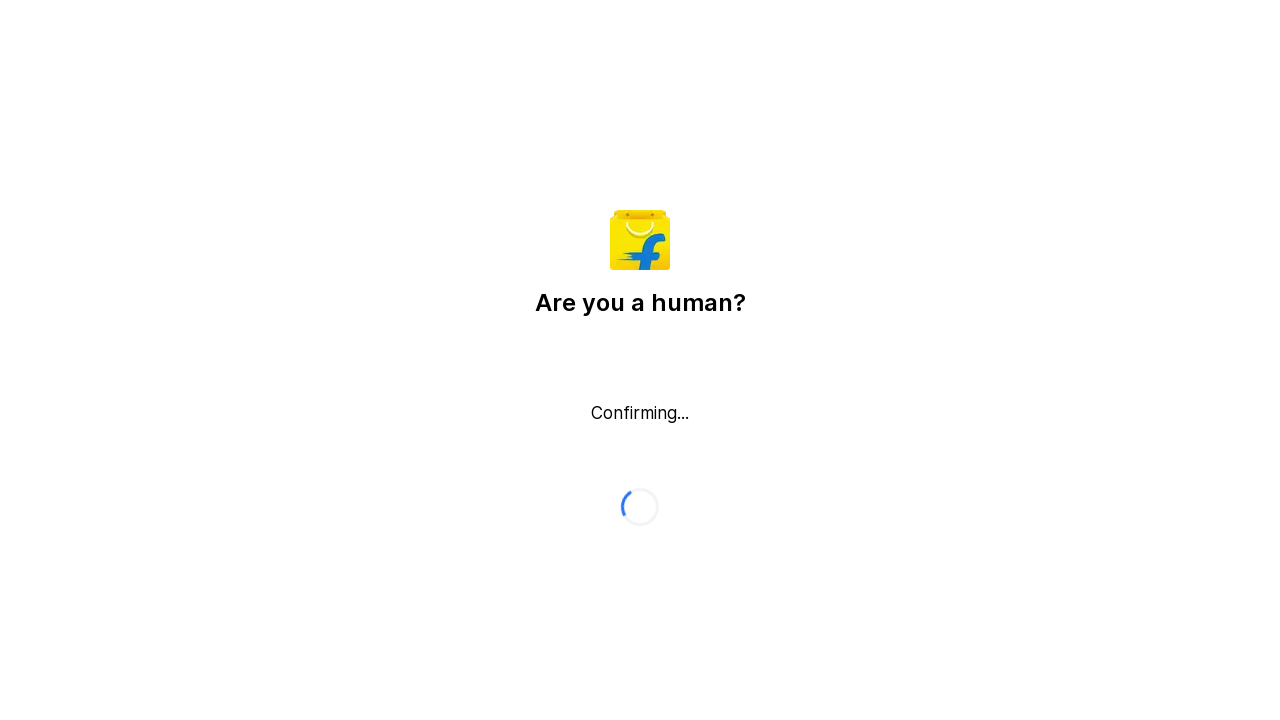

Waited for network idle state - lazy-loaded content finished loading
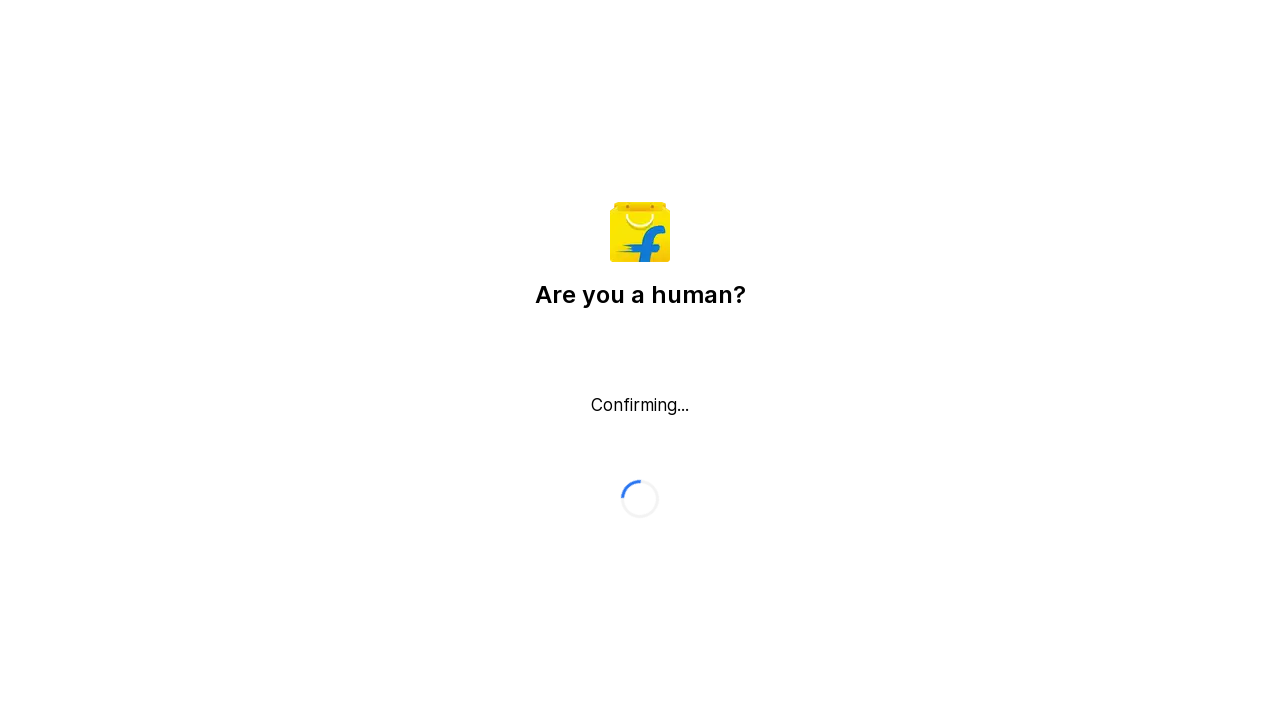

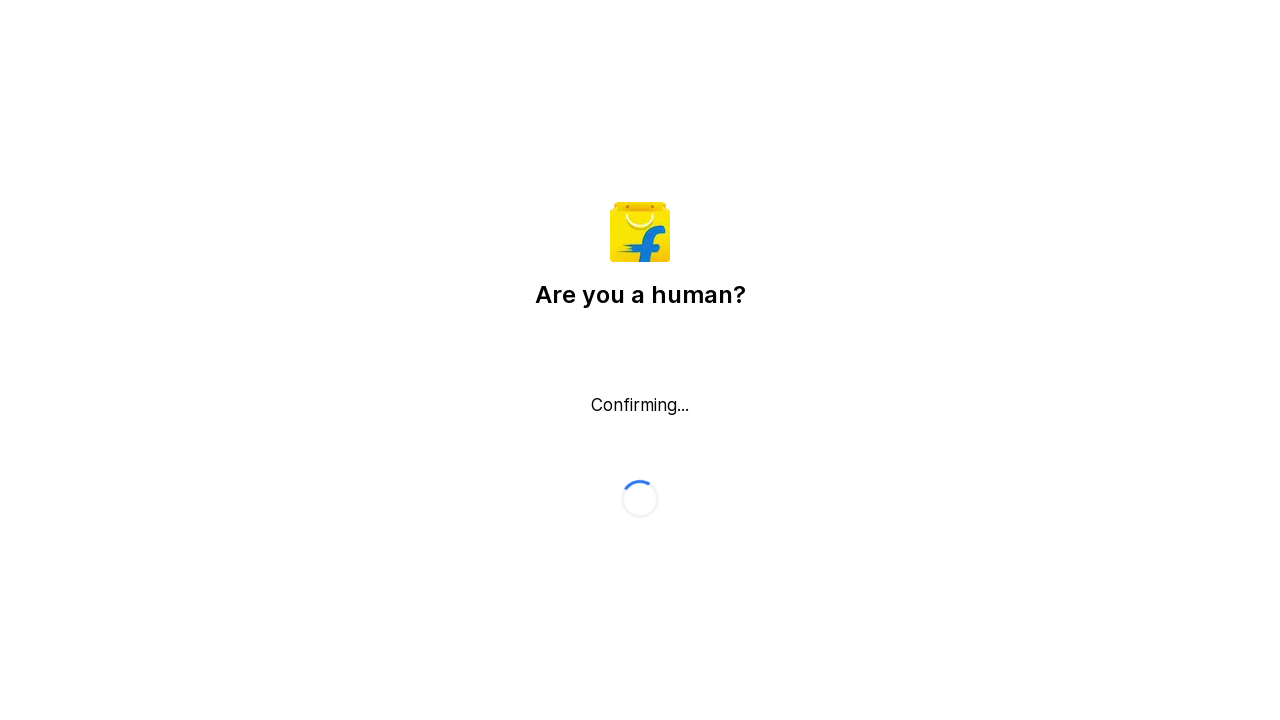